Tests the search functionality on Eastern CT website by clicking the search icon, entering a search query for "Computer Science", and submitting the search.

Starting URL: http://www.easternct.edu

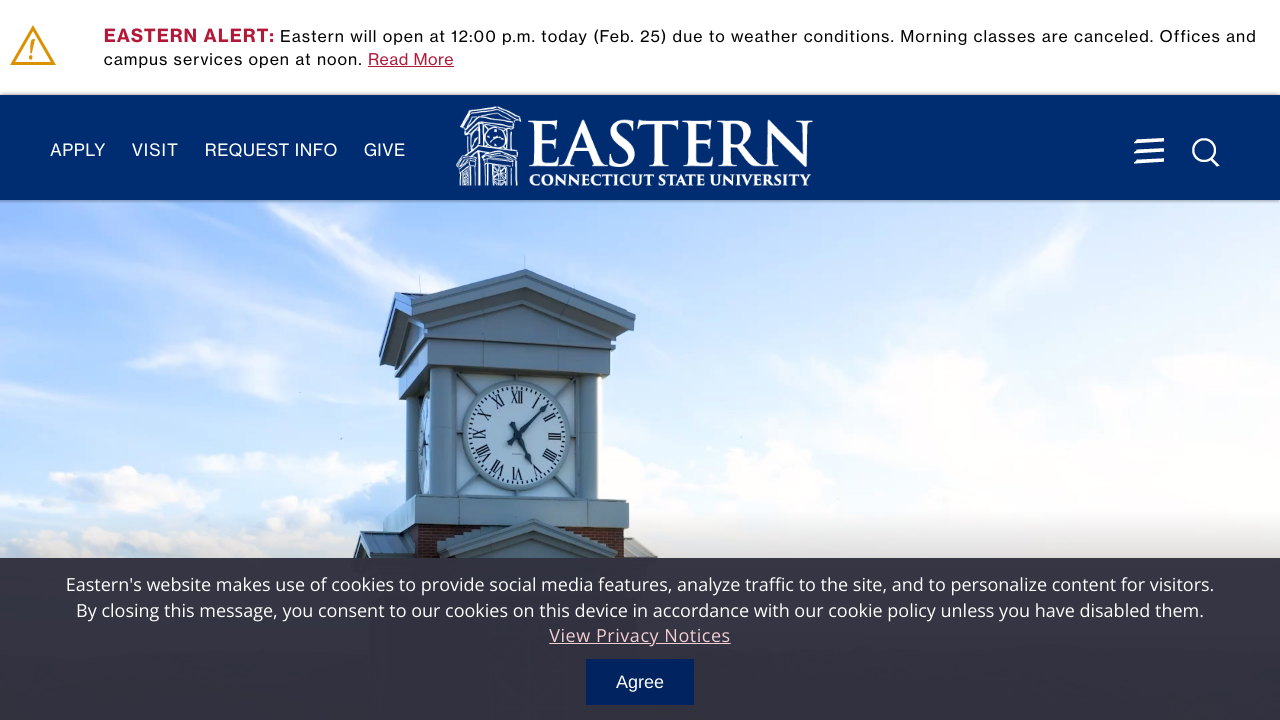

Clicked search icon to reveal search input at (1207, 153) on .search-icon-off
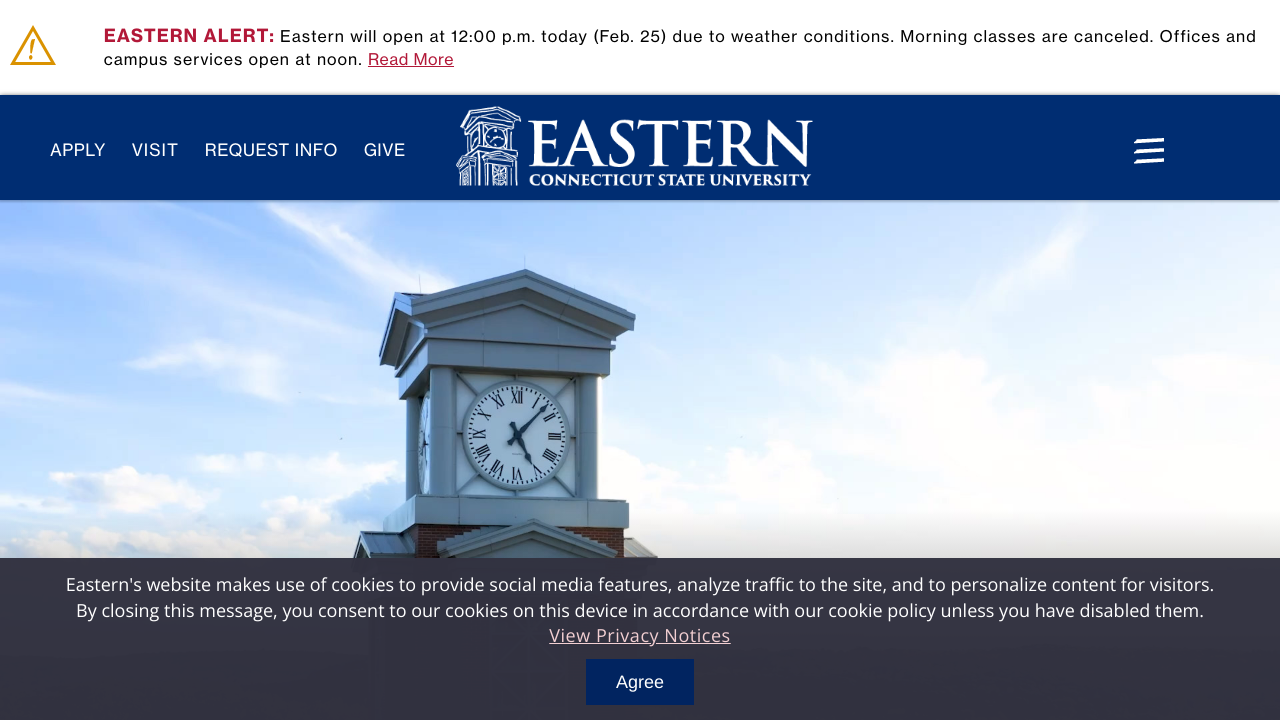

Cleared search input field on input[name="q"]
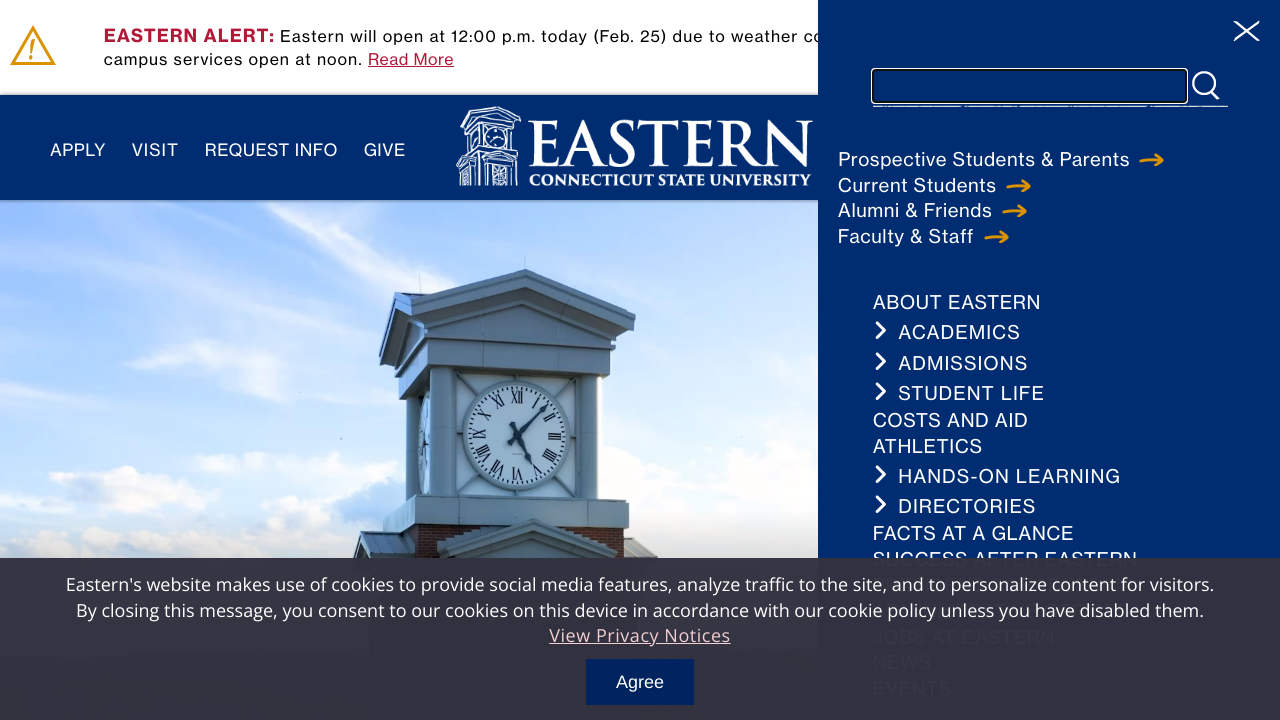

Entered search query 'Computer Science' on input[name="q"]
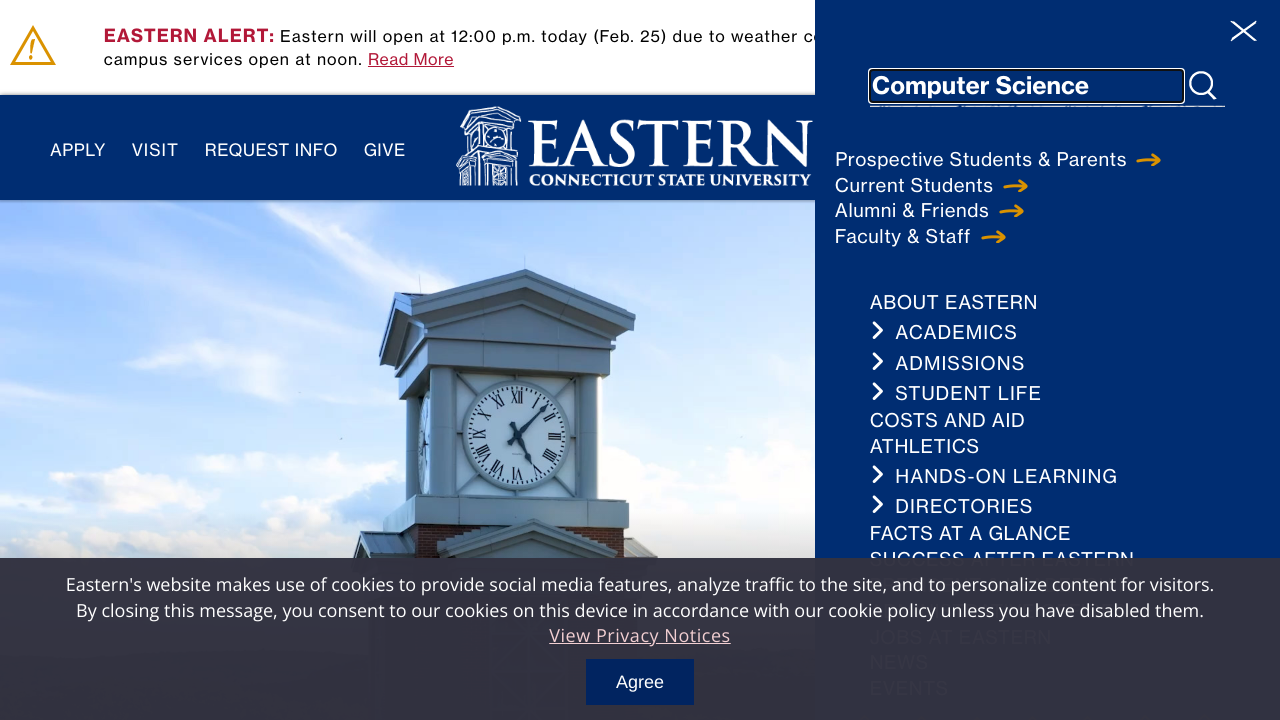

Pressed Enter to submit search on input[name="q"]
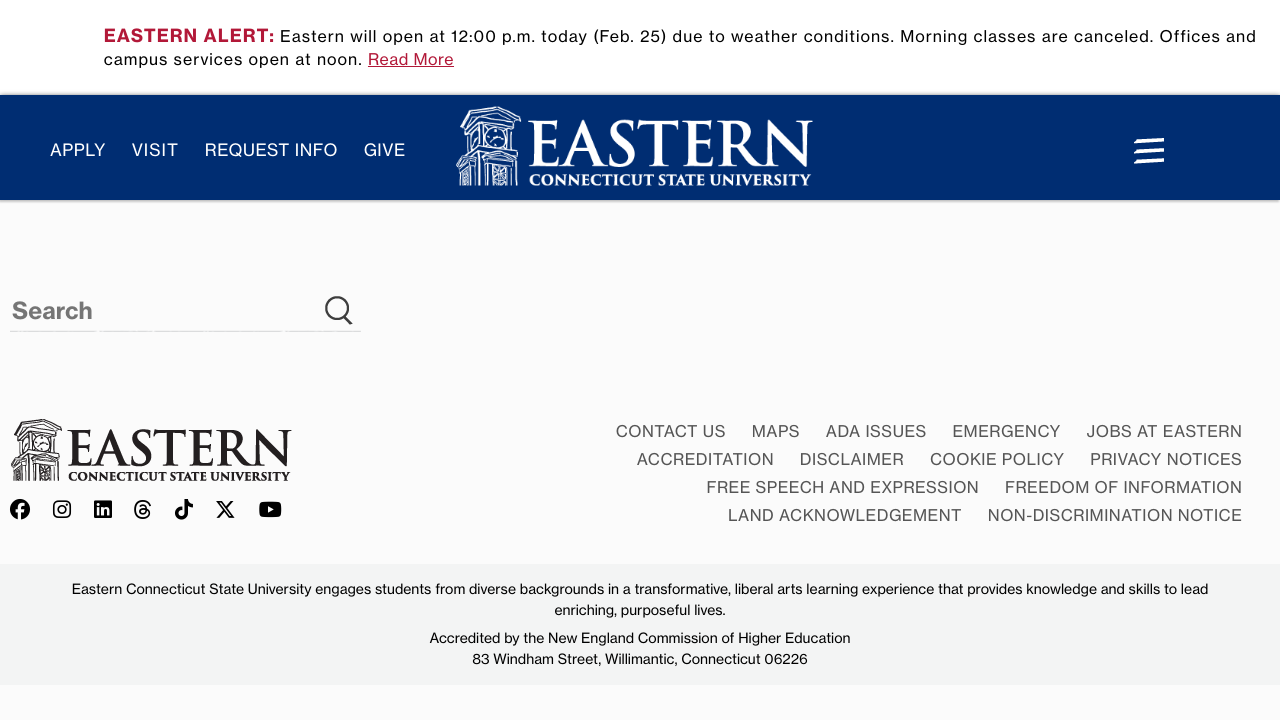

Search results loaded after network idle
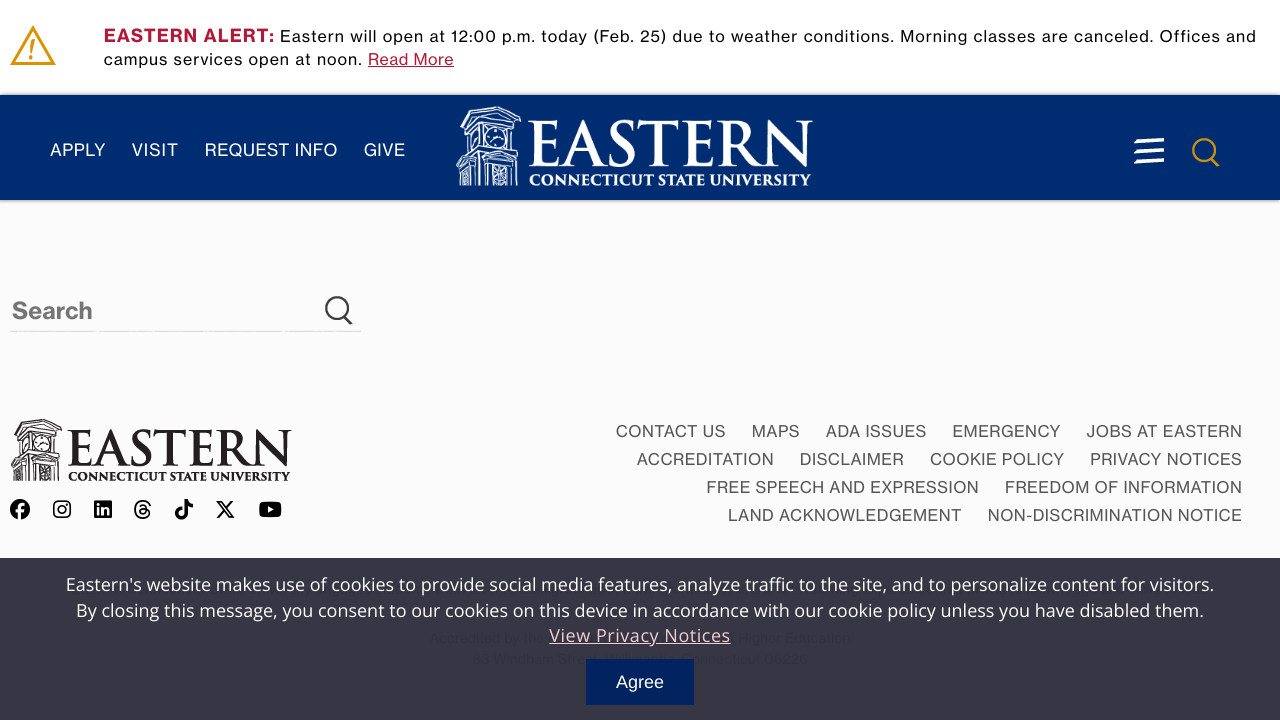

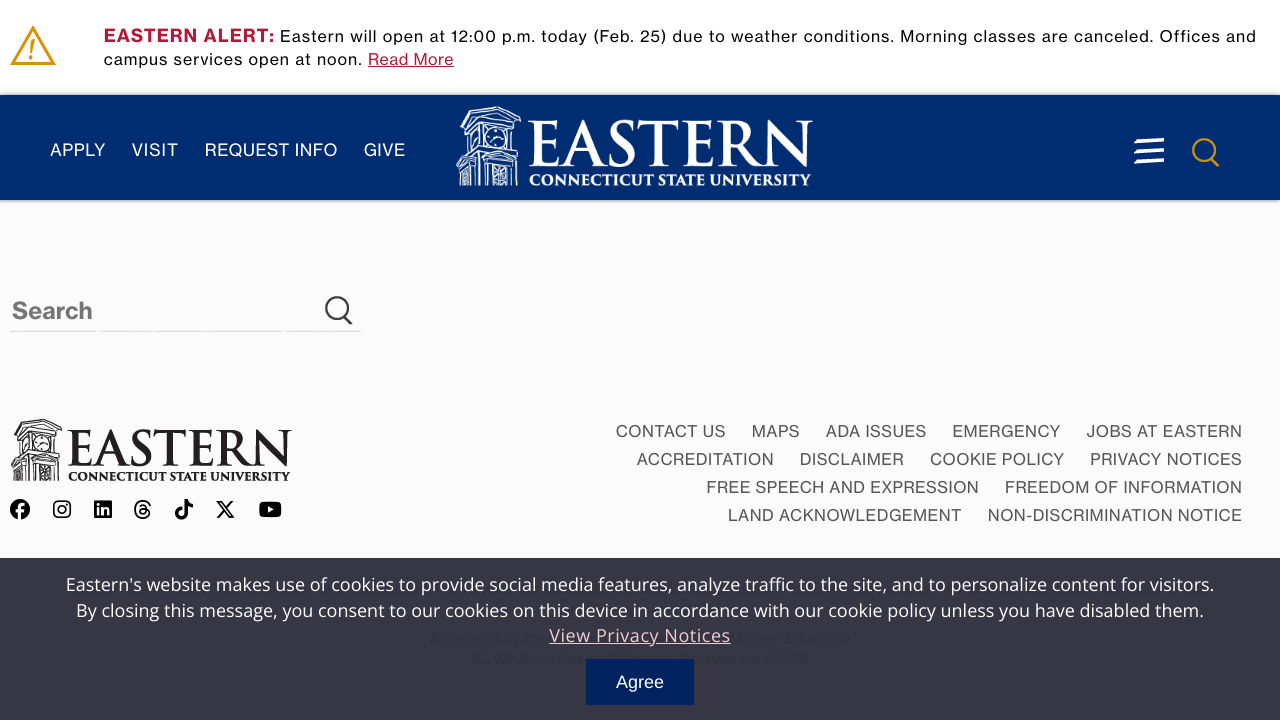